Tests an e-commerce flow by searching for products, adding them to cart, applying a promo code and verifying the promo message

Starting URL: https://rahulshettyacademy.com/seleniumPractise/#/

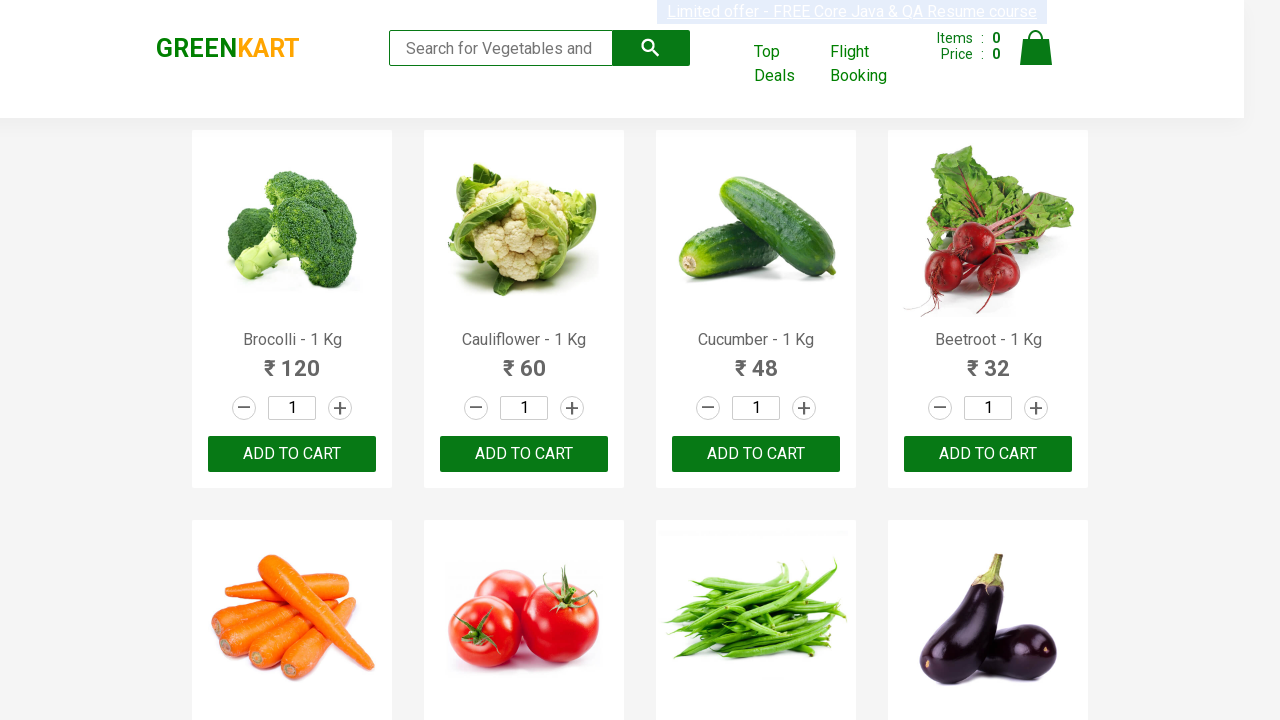

Filled search field with 'ber' to find products on .search-keyword
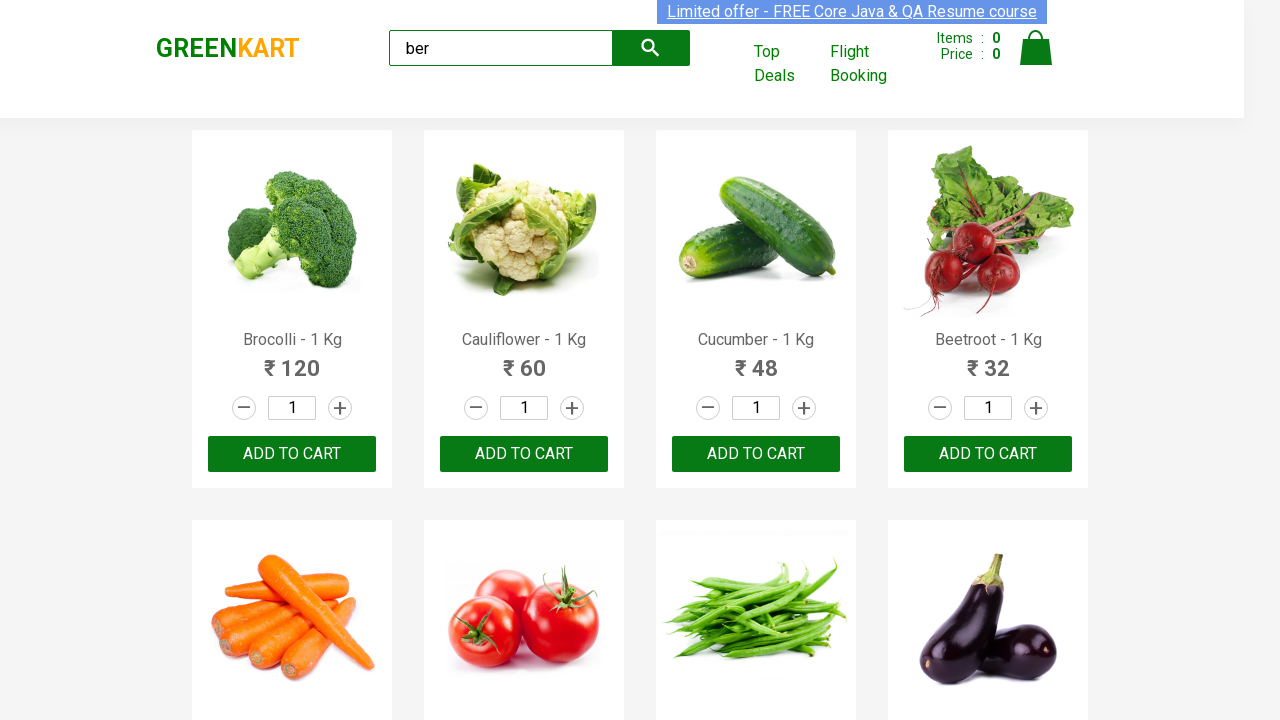

Waited 2 seconds for search results to update
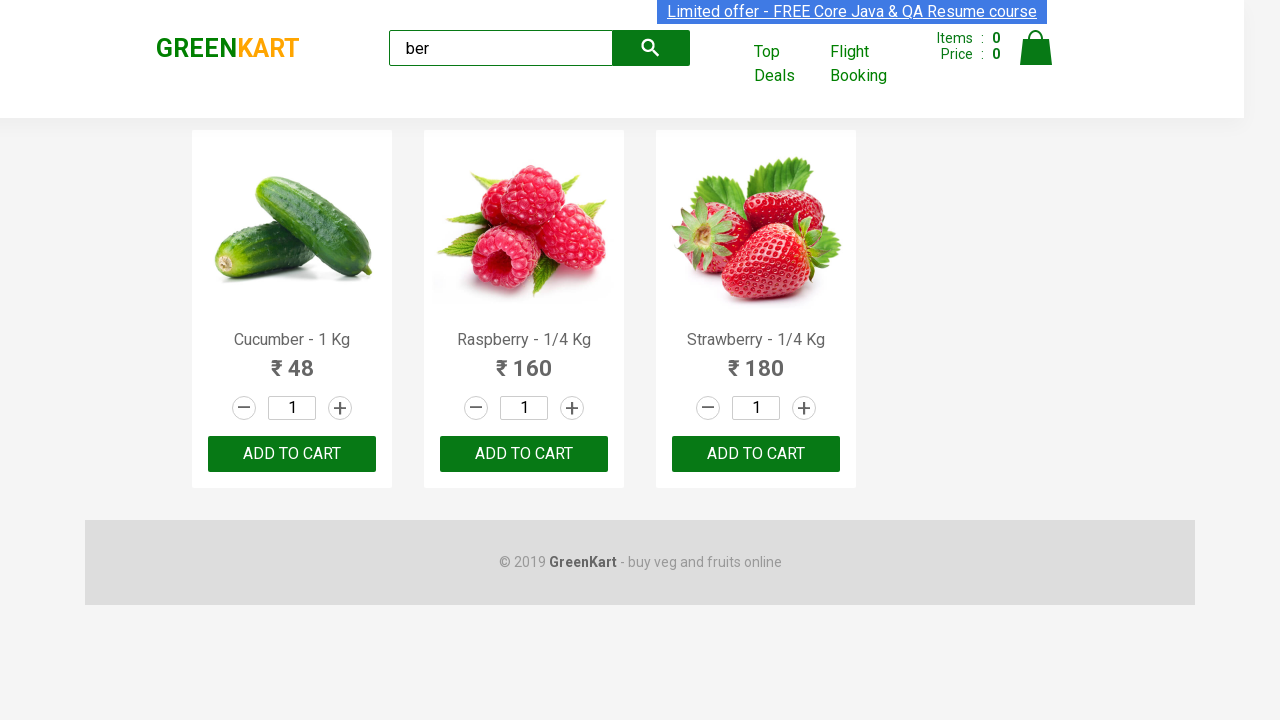

Retrieved all 'Add to cart' buttons for filtered products
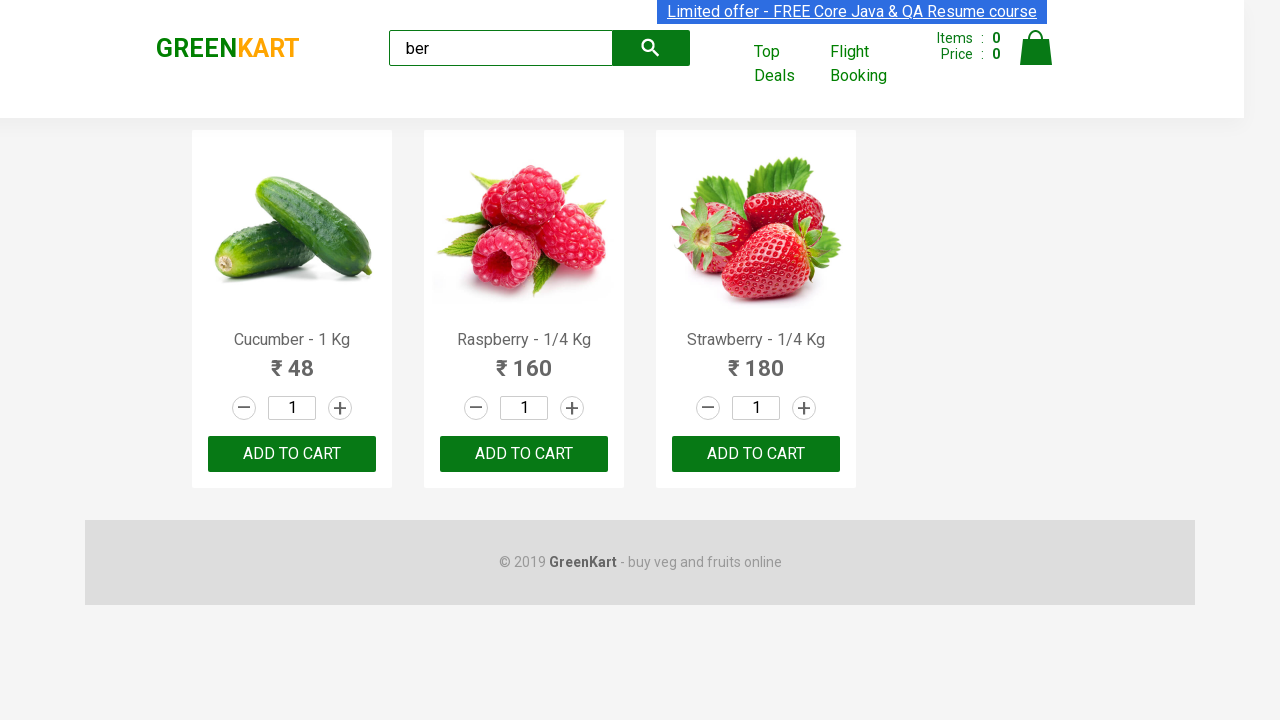

Verified that exactly 3 products match the search criteria
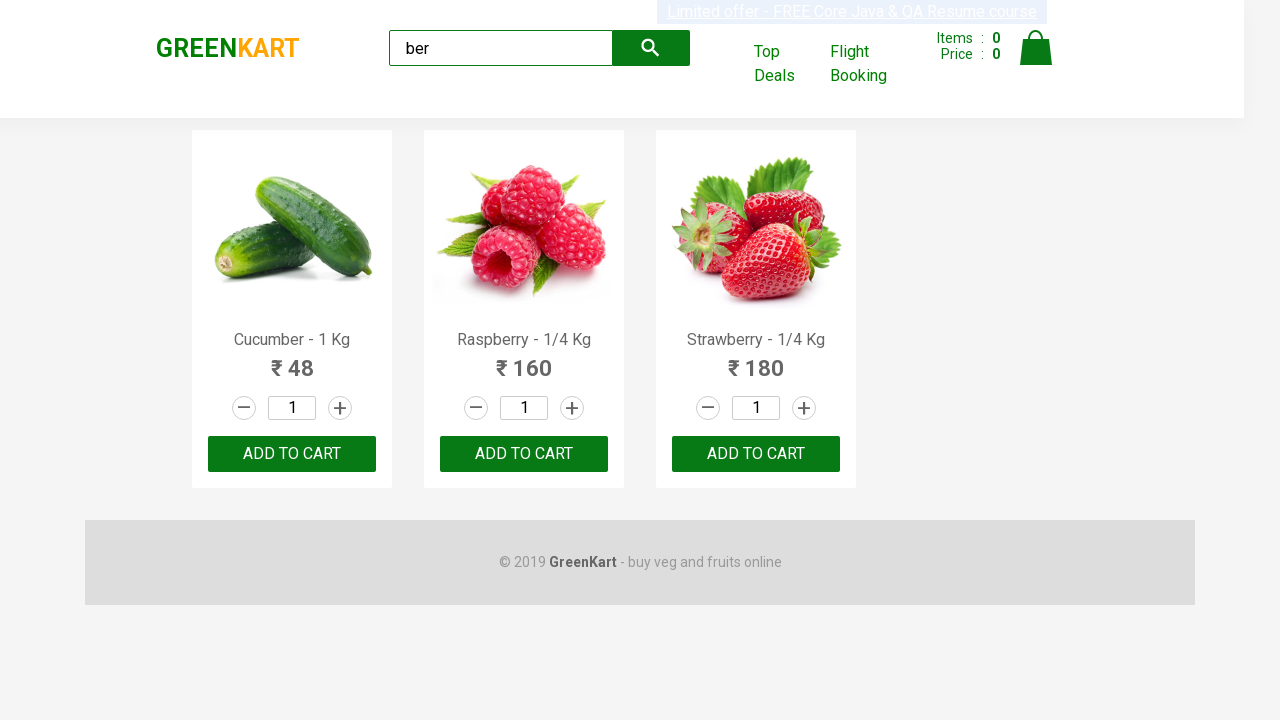

Clicked 'Add to cart' button for a product at (292, 454) on xpath=//div[@class='product-action']/button >> nth=0
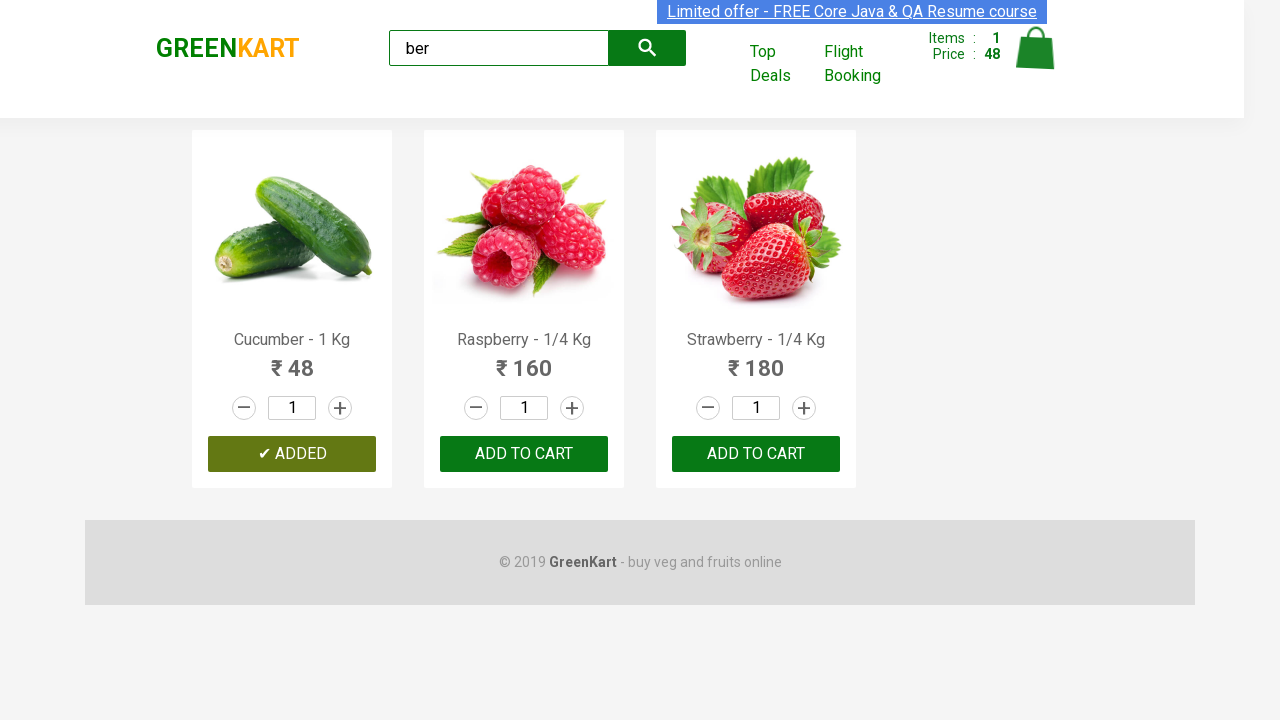

Clicked 'Add to cart' button for a product at (524, 454) on xpath=//div[@class='product-action']/button >> nth=1
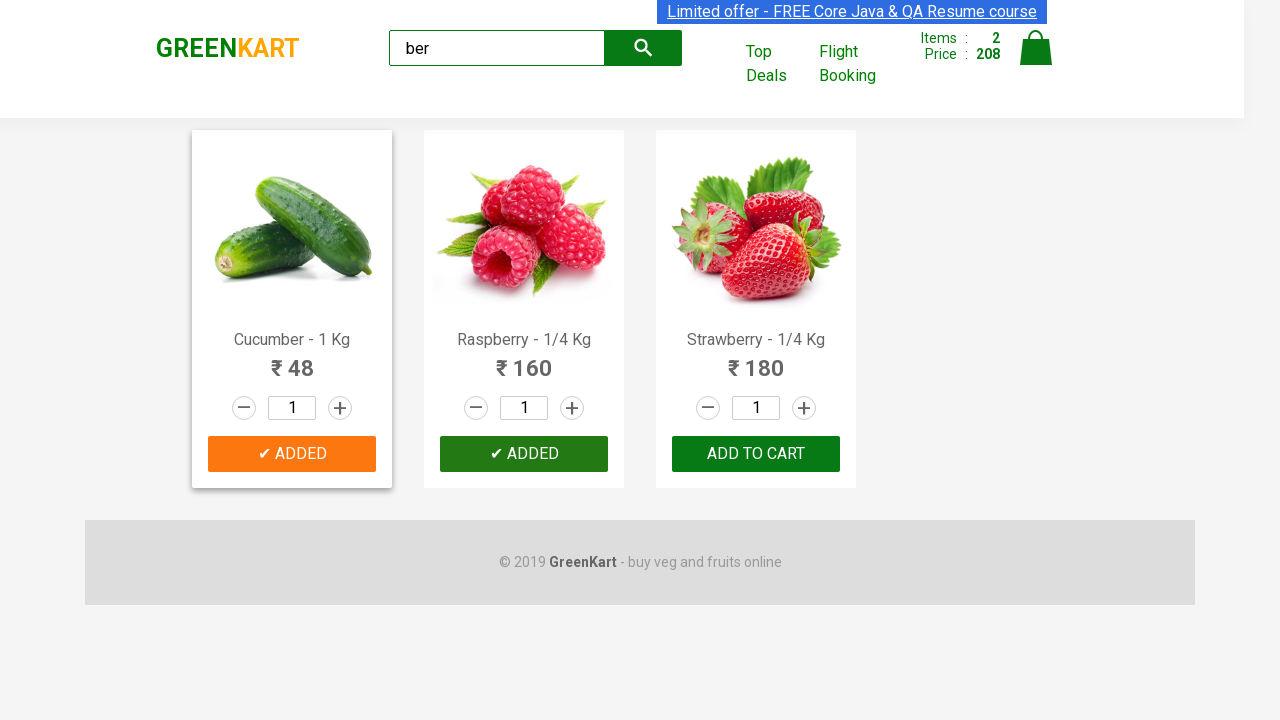

Clicked 'Add to cart' button for a product at (756, 454) on xpath=//div[@class='product-action']/button >> nth=2
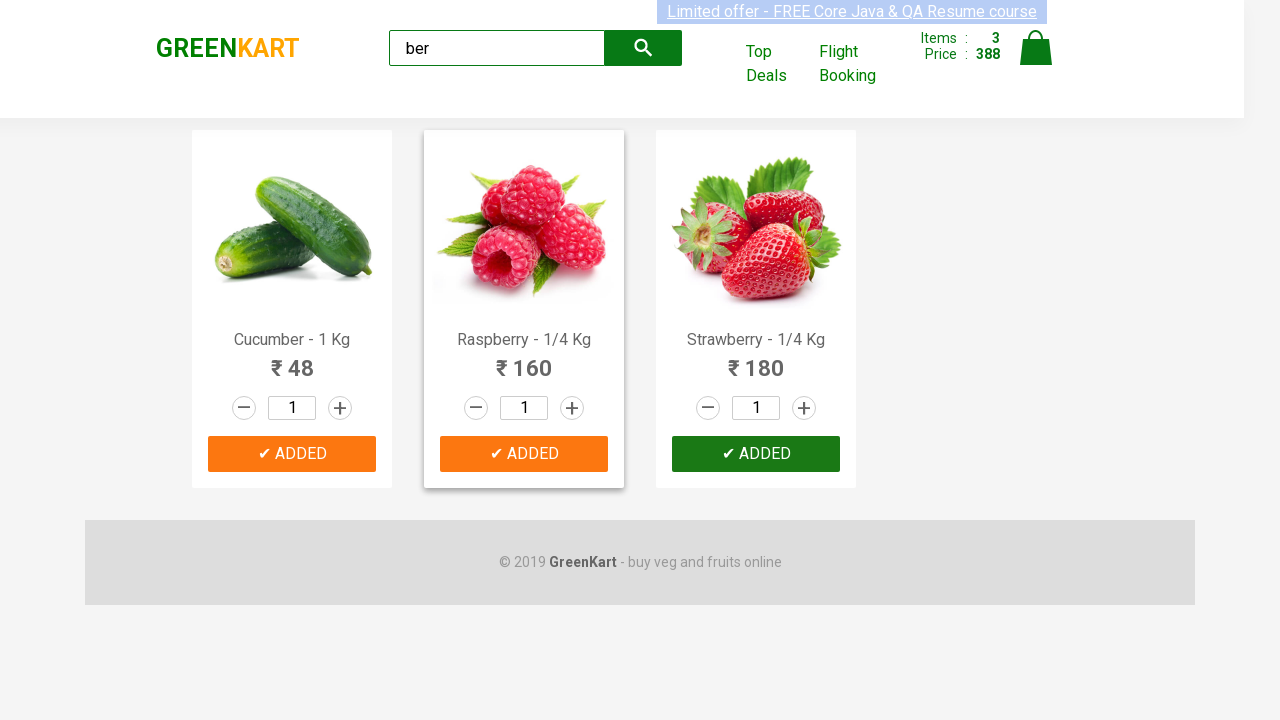

Clicked on cart icon to view shopping cart at (1036, 48) on xpath=//*[@id="root"]/div/header/div/div[3]/a[4]/img
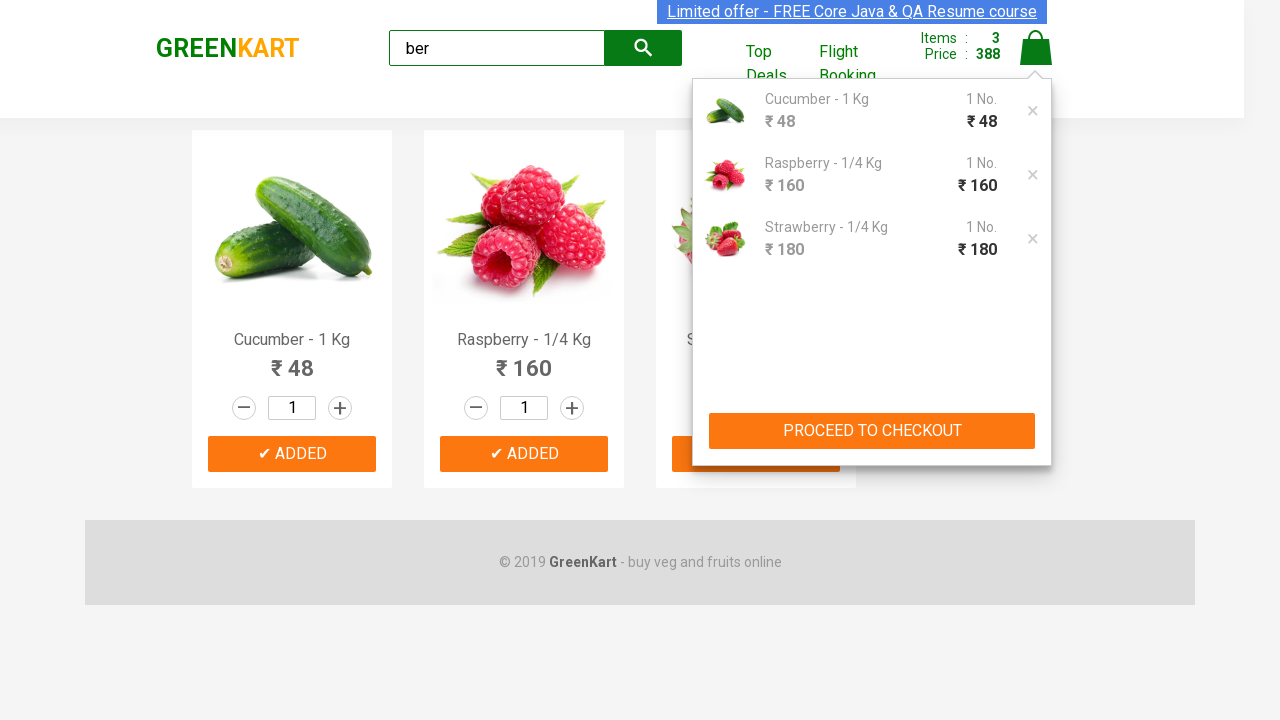

Clicked 'Proceed to Checkout' button at (872, 431) on xpath=//*[@id="root"]/div/header/div/div[3]/div[2]/div[2]/button
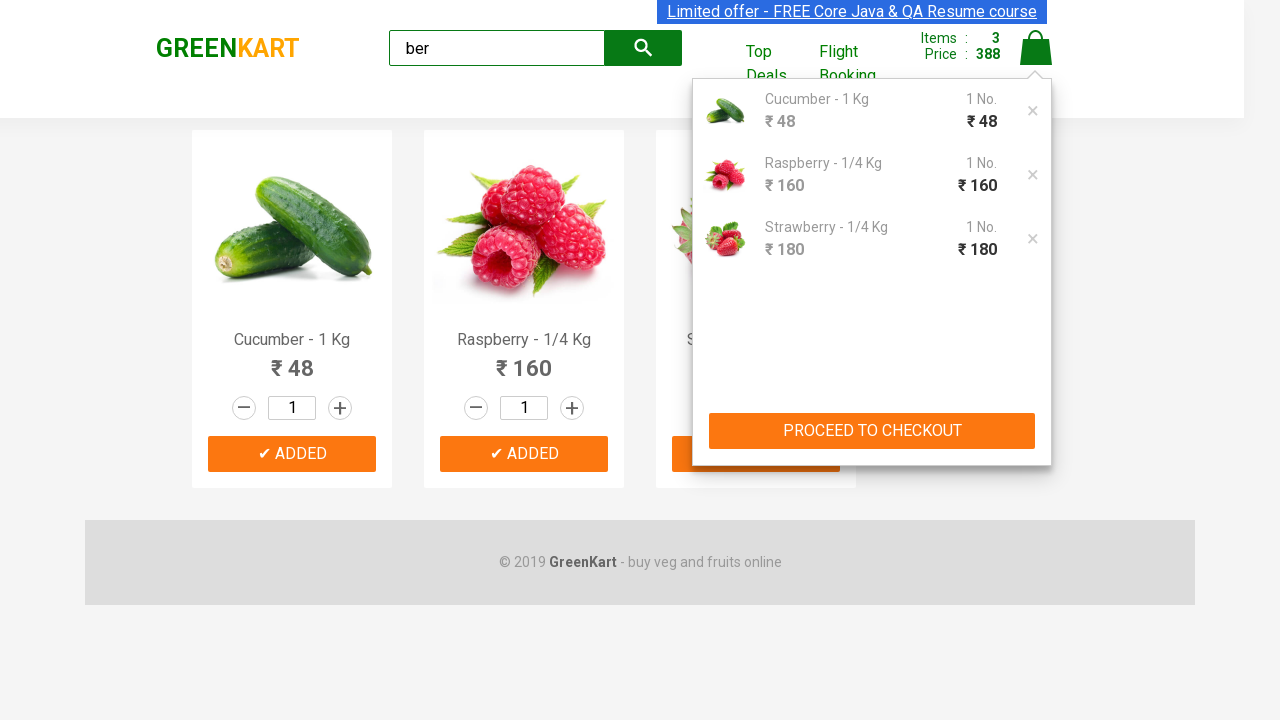

Entered promo code 'rahulshettyacademy' on .promoCode
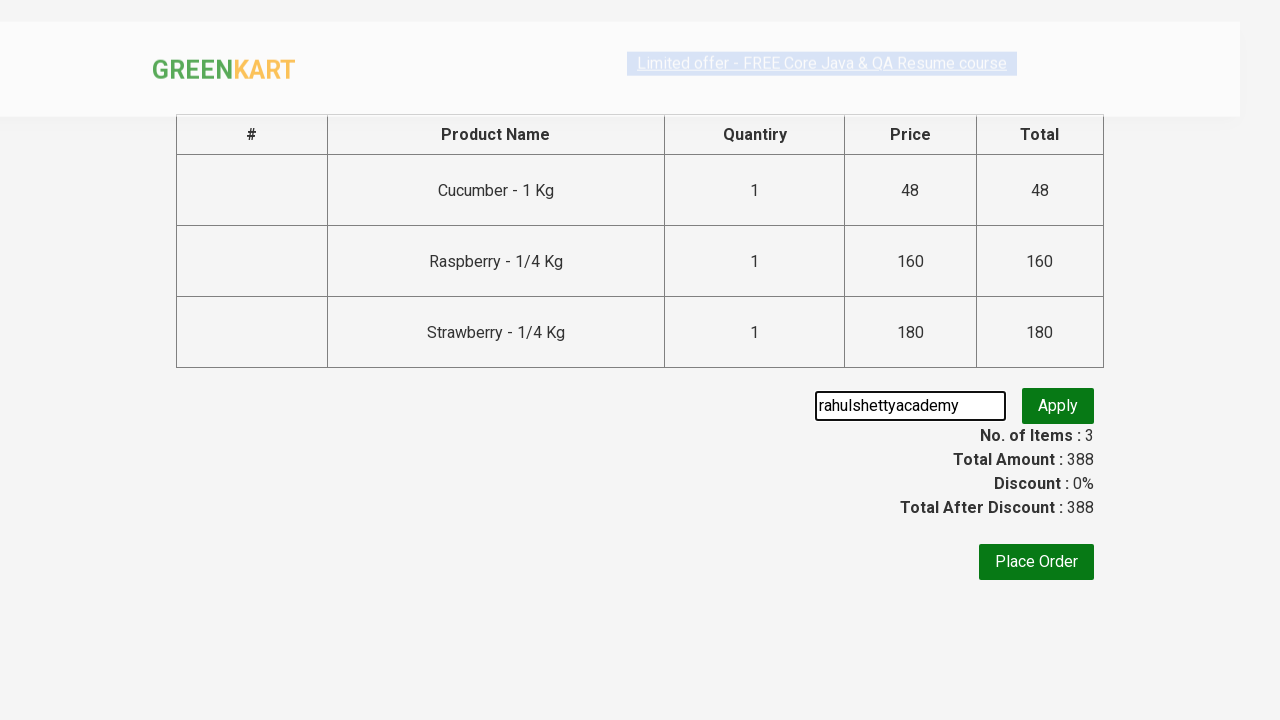

Clicked 'Apply' button to apply promo code at (1058, 406) on .promoBtn
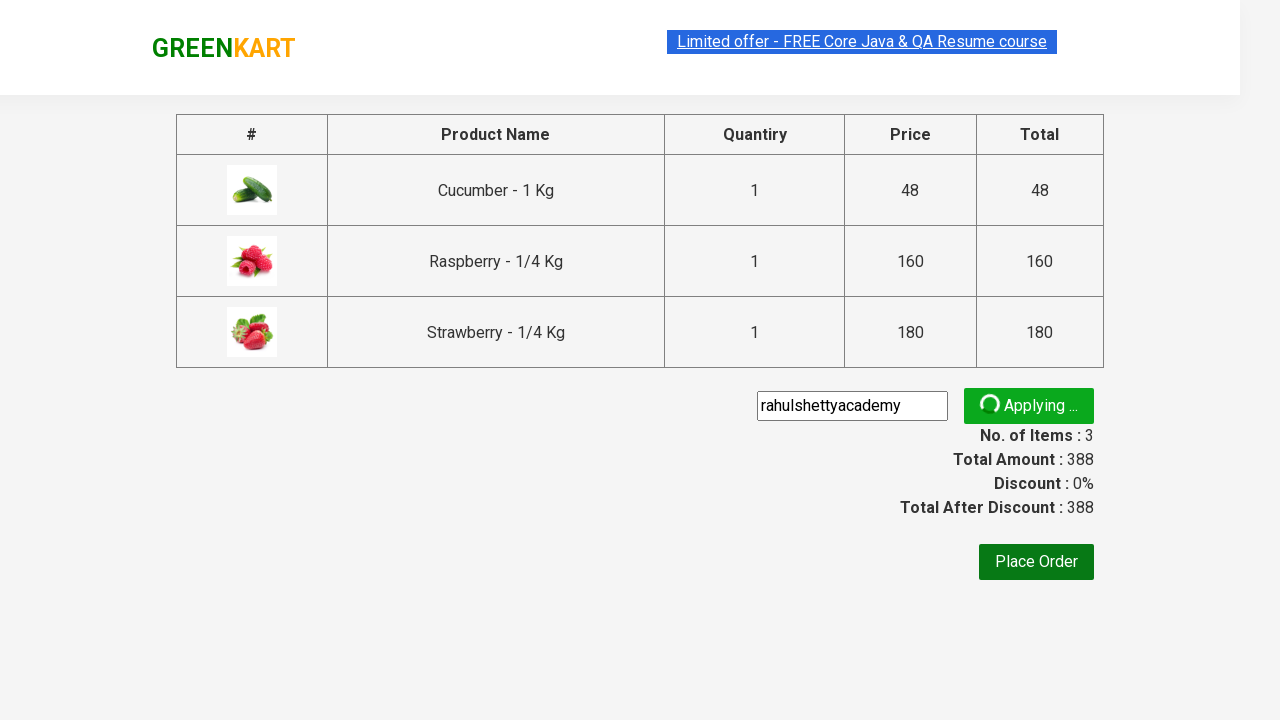

Waited for promo validation message to appear
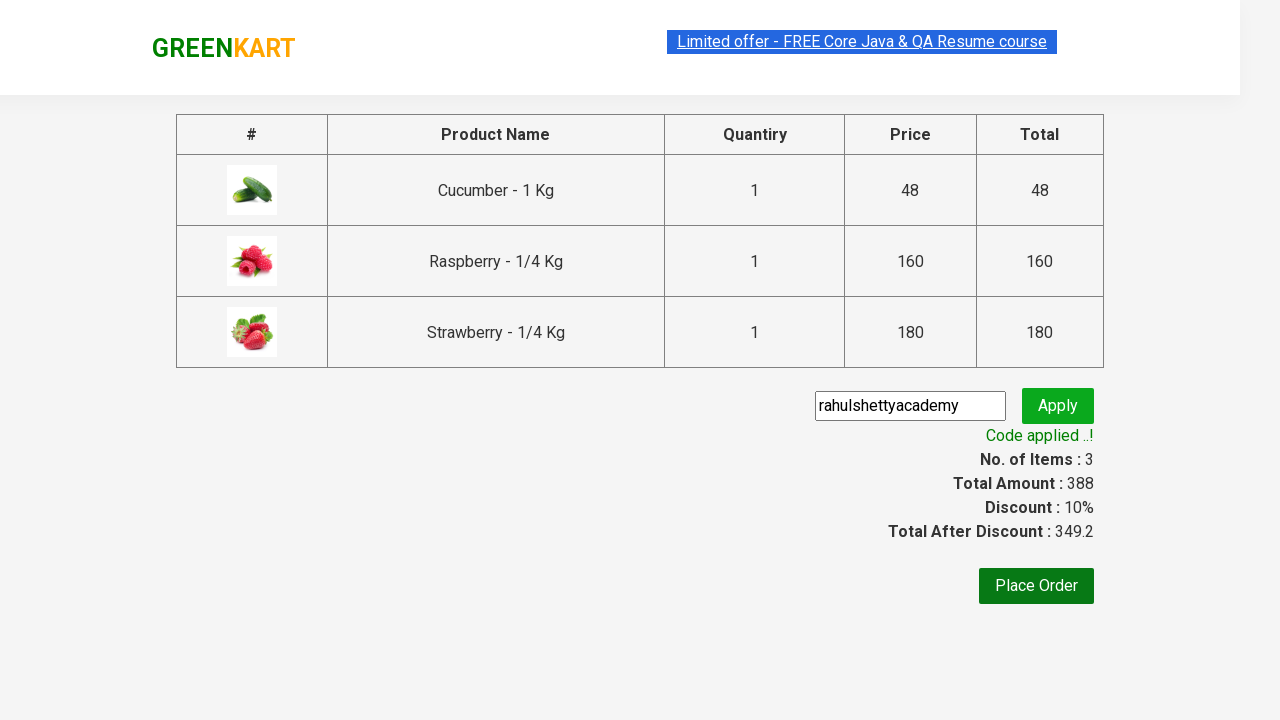

Retrieved promo message: 'Code applied ..!'
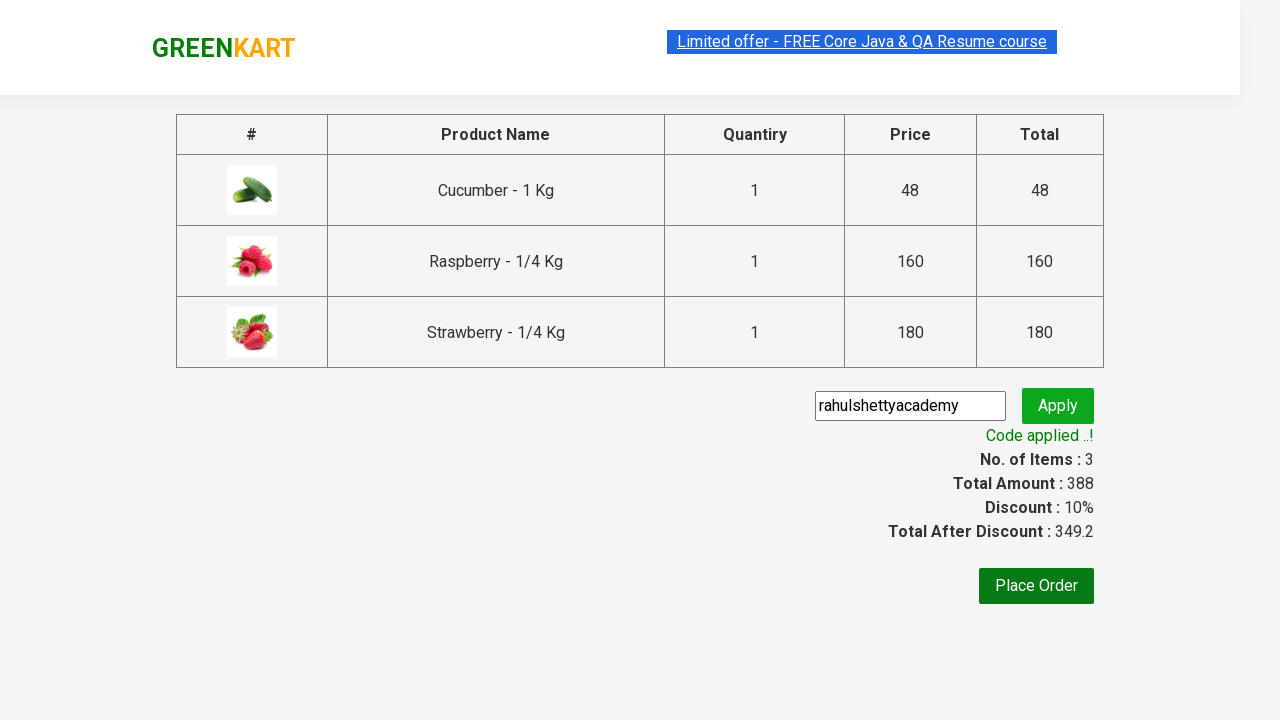

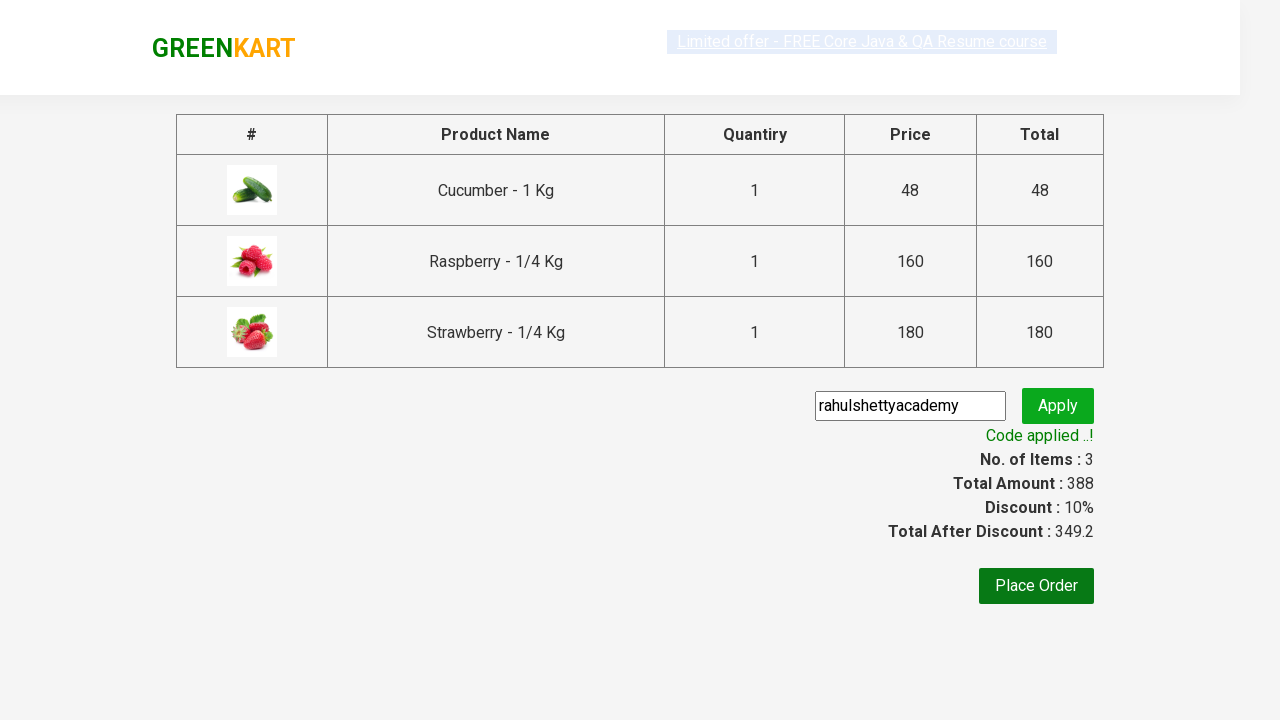